Tests the course search functionality on Emory's Atlas course catalog by entering a search keyword and verifying that course results are displayed.

Starting URL: https://atlas.emory.edu/

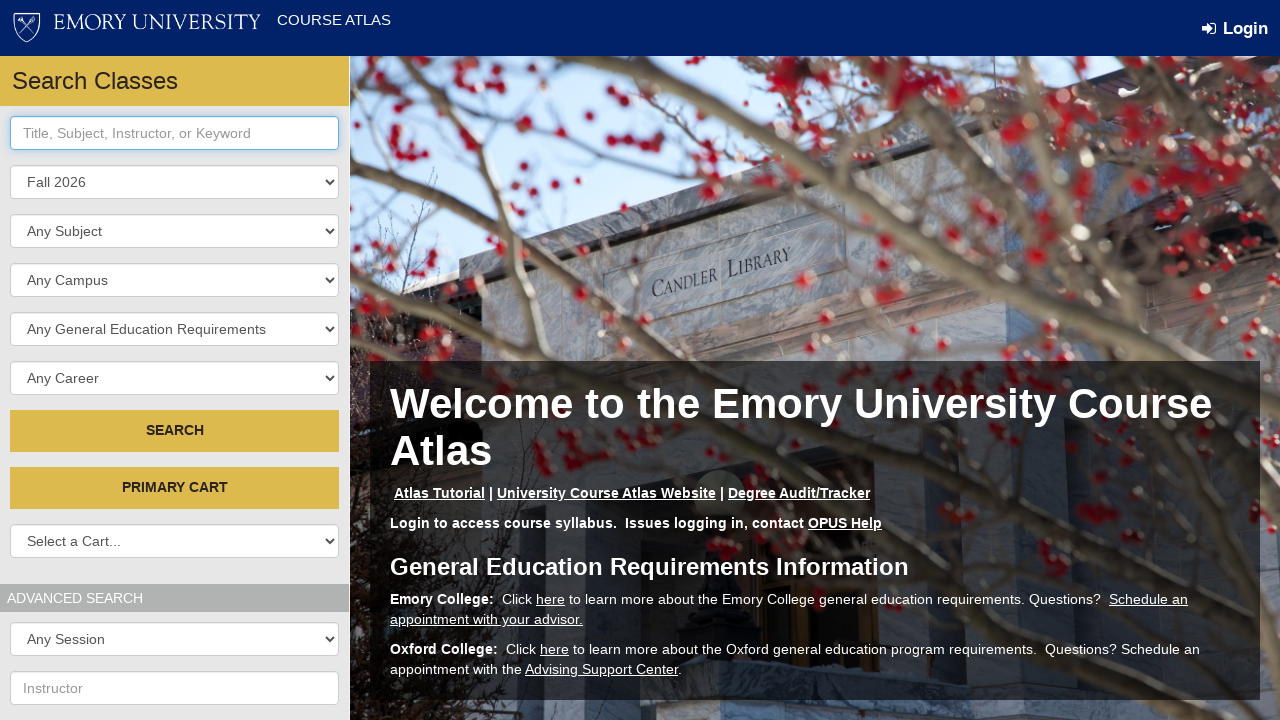

Waited for search box to be visible
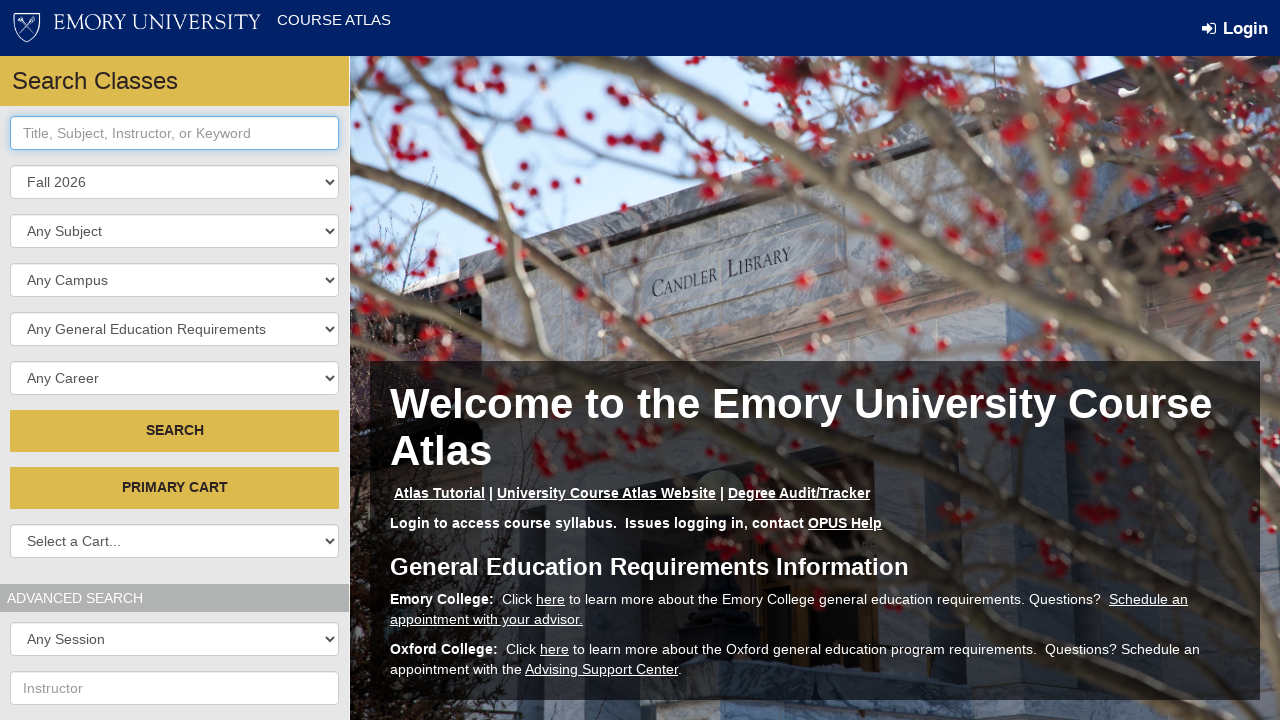

Clicked on search box at (174, 133) on #crit-keyword
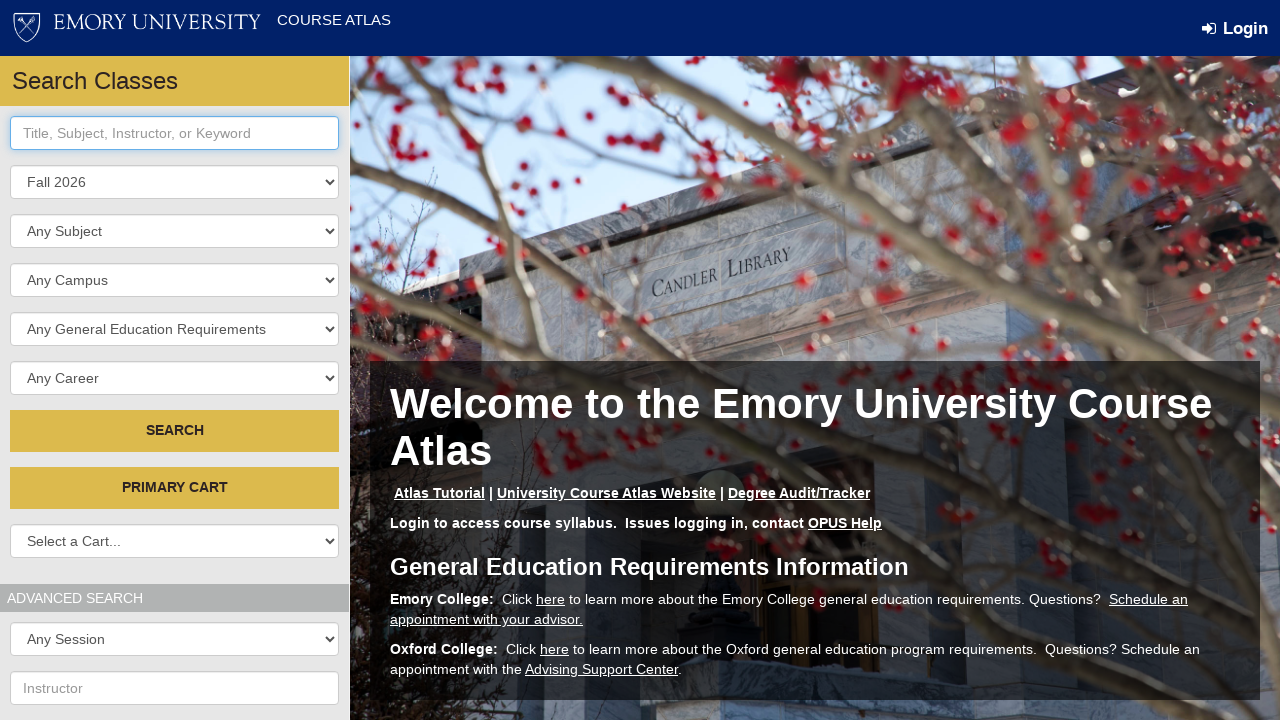

Filled search box with 'artificial intelligence' on #crit-keyword
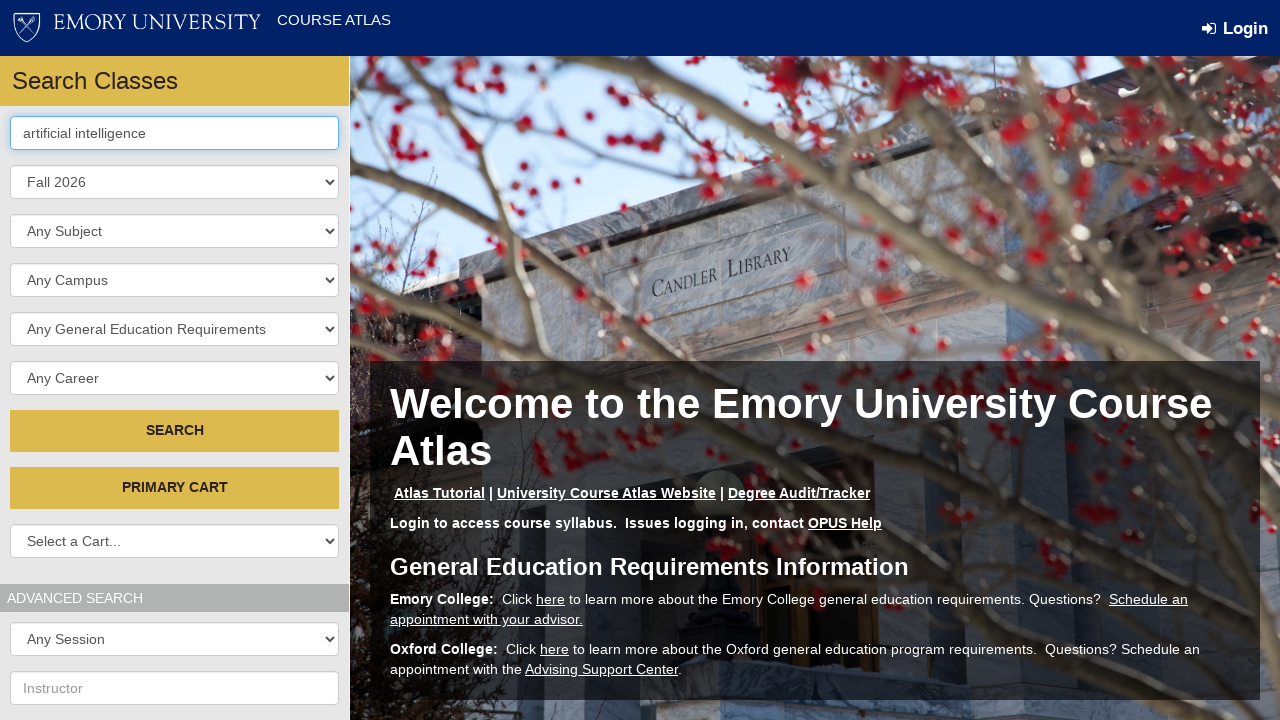

Pressed Enter to submit search on #crit-keyword
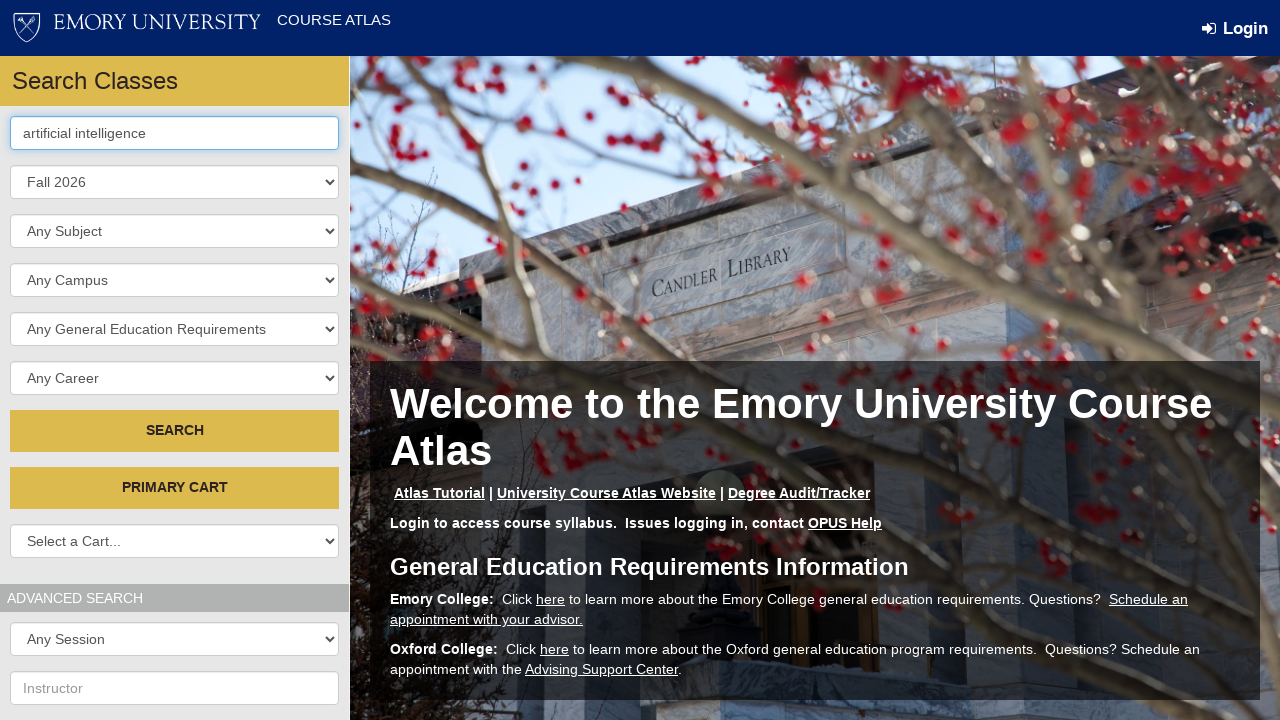

Course search results loaded
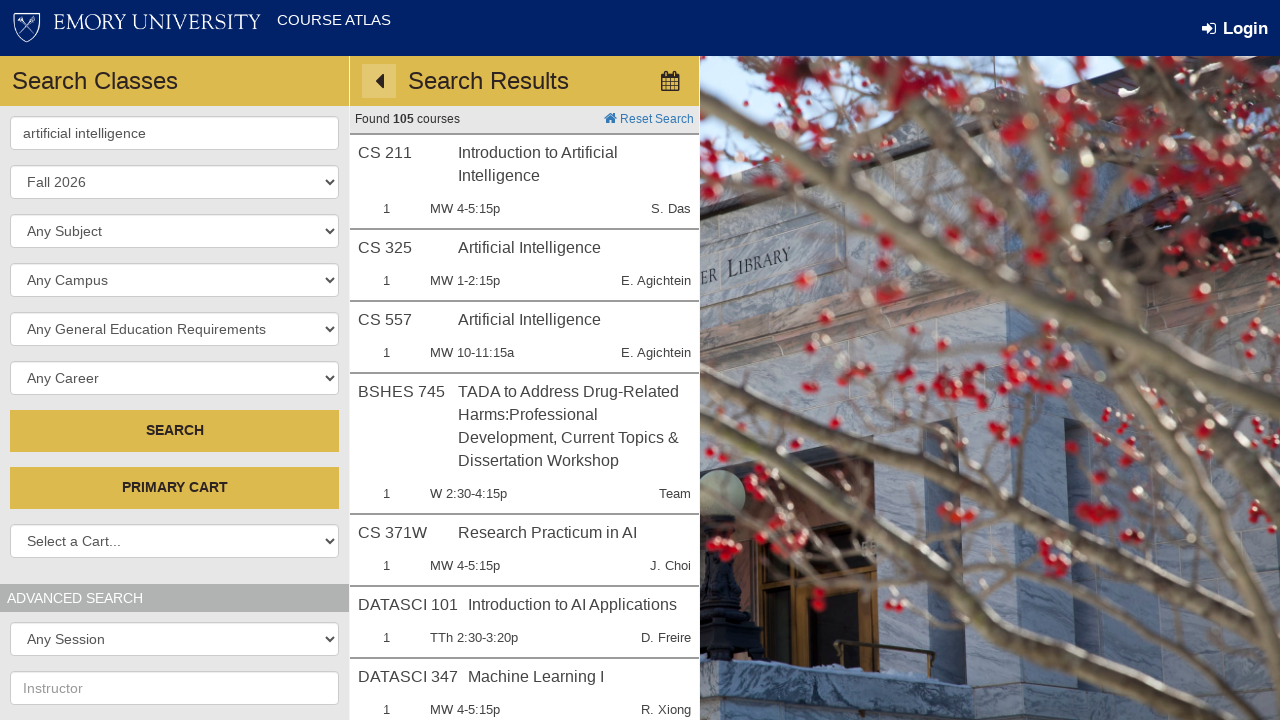

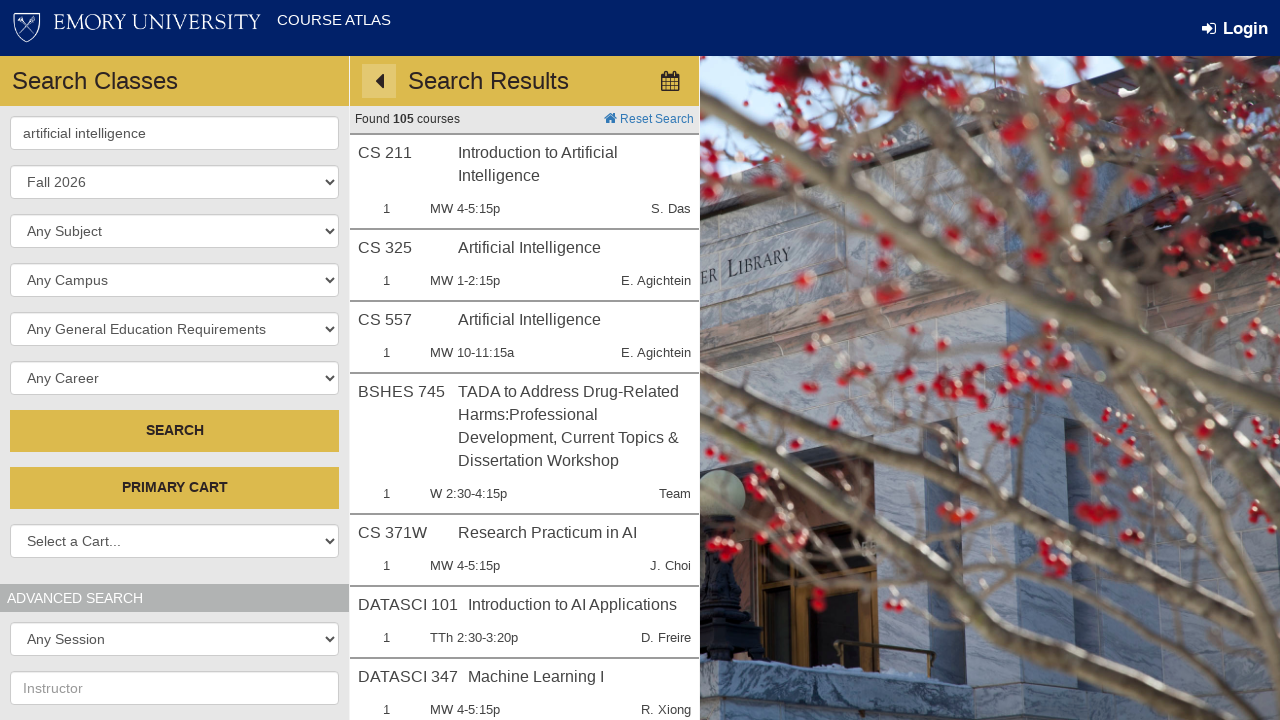